Tests alert and confirm dialog buttons by clicking them and handling the browser dialogs

Starting URL: https://rahulshettyacademy.com/AutomationPractice/

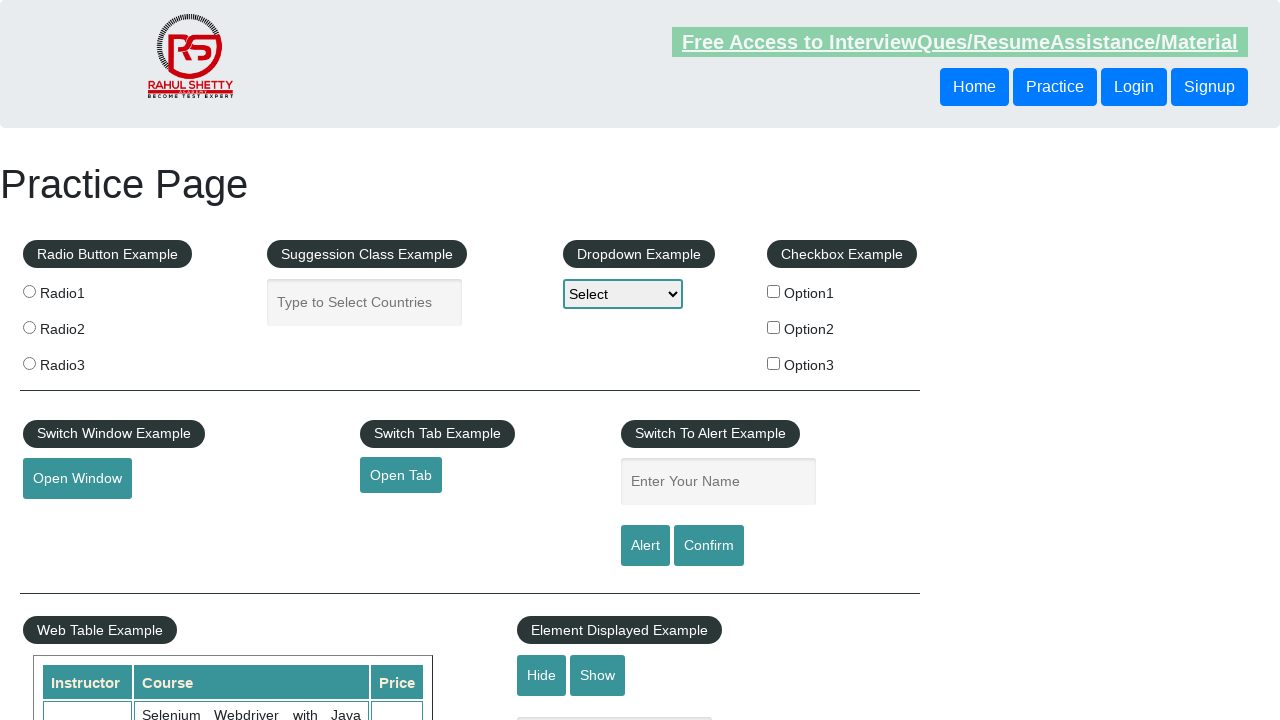

Set up dialog handler to accept all browser dialogs
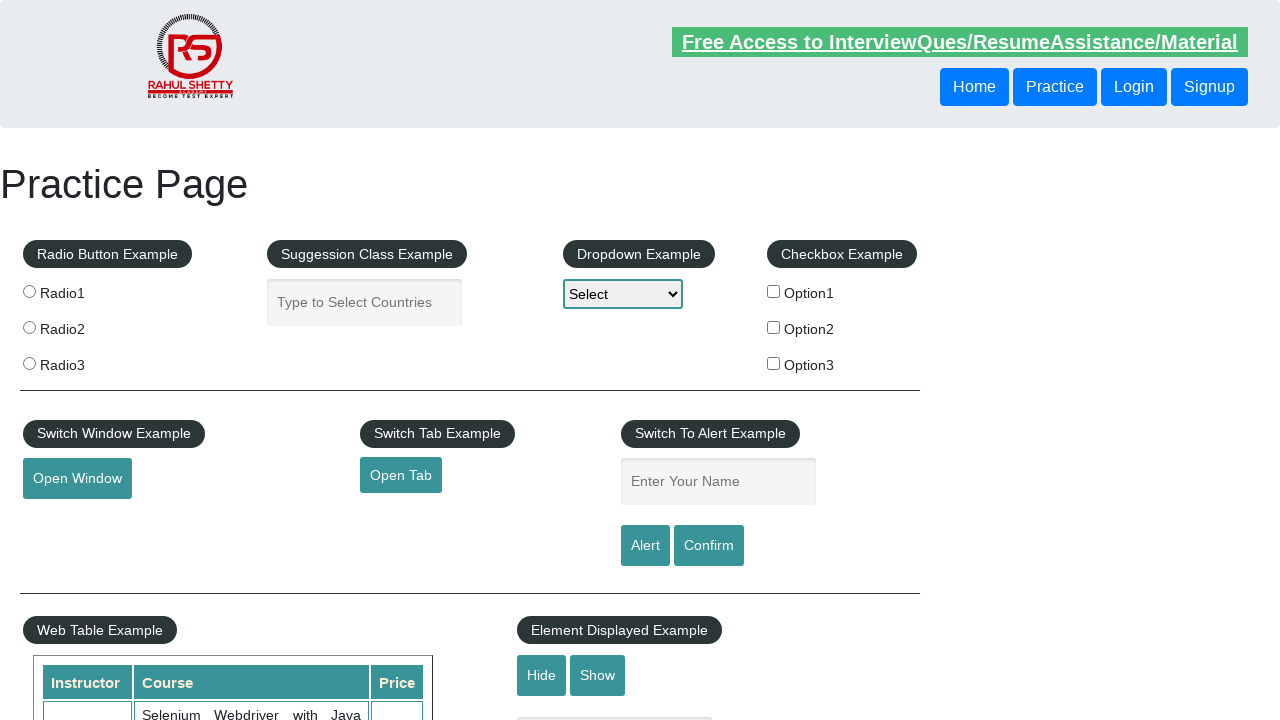

Clicked alert button to trigger alert dialog at (645, 546) on #alertbtn
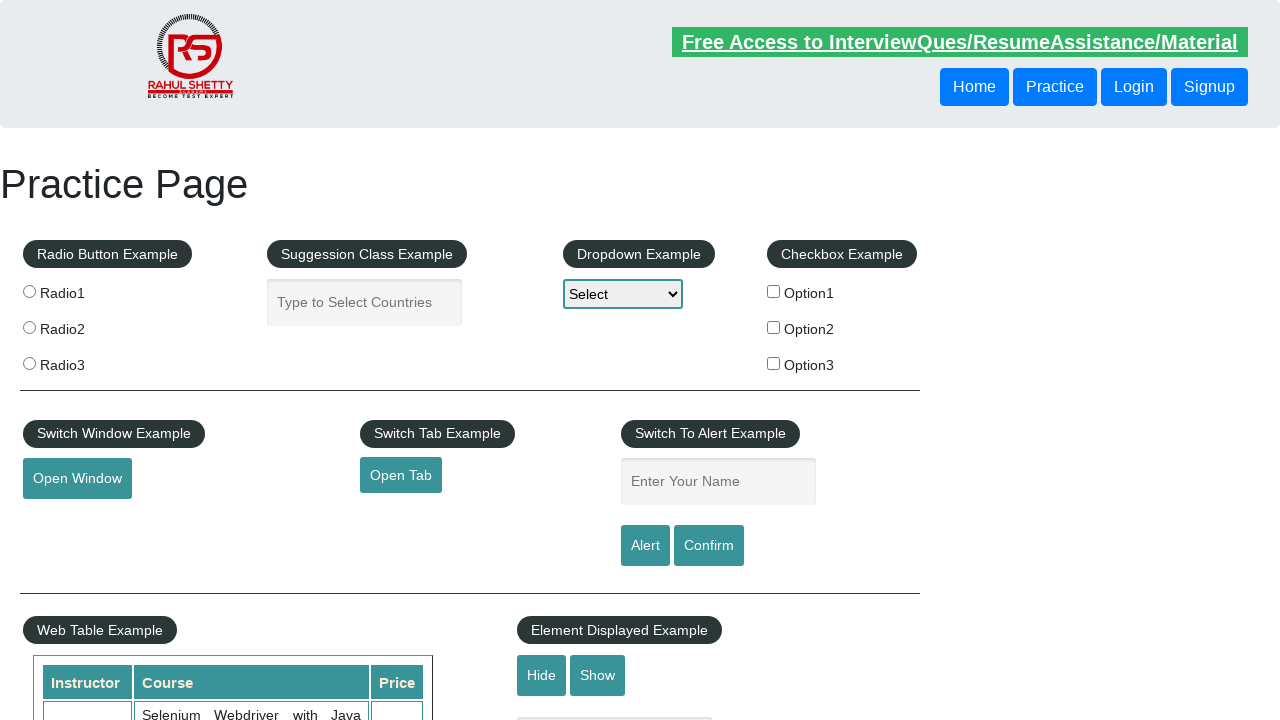

Clicked confirm button to trigger confirm dialog at (709, 546) on [value="Confirm"]
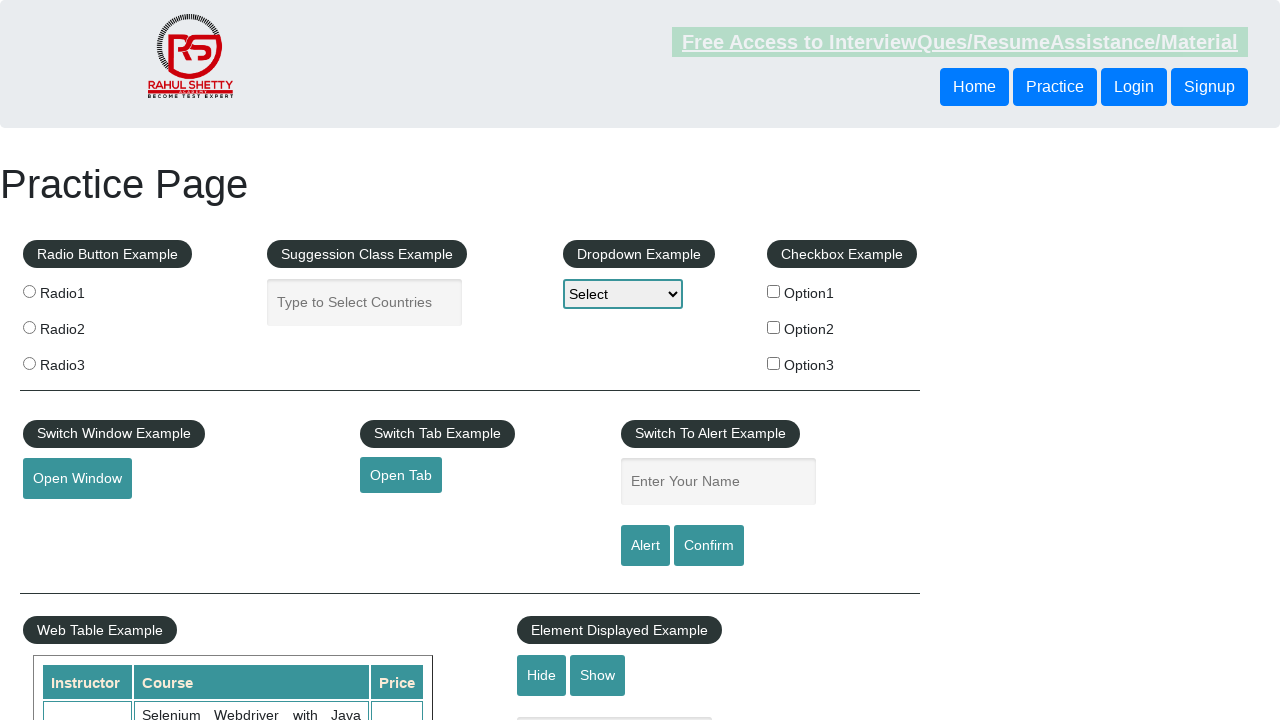

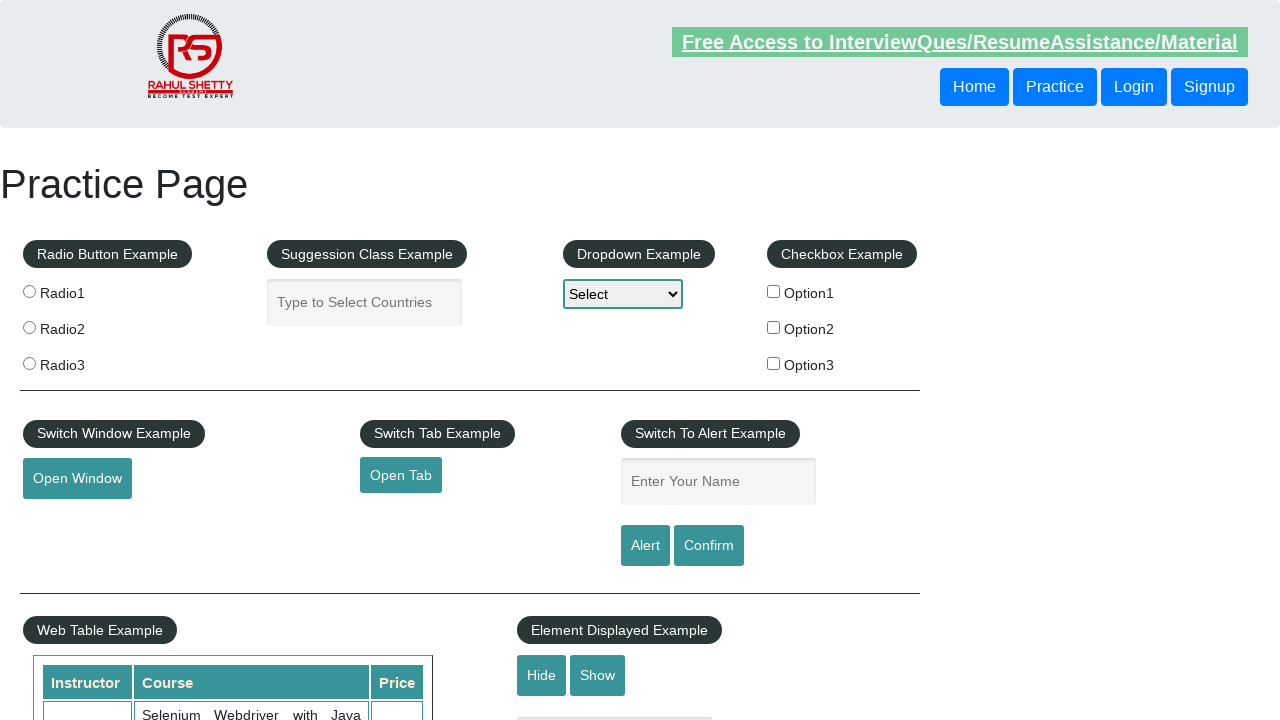